Tests the search functionality on cursosdedesarrollo.com by entering a search term "nas" and verifying the search results page header contains the search term.

Starting URL: https://cursosdedesarrollo.com/

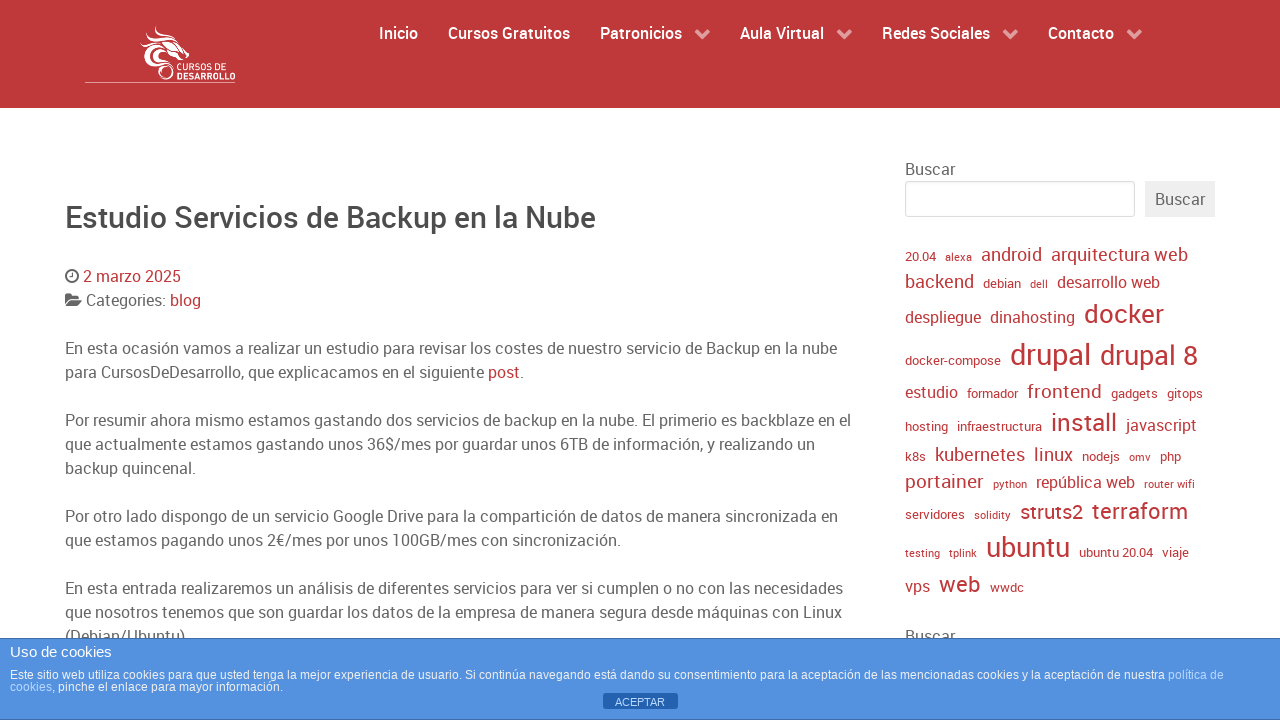

Filled search field with 'nas' on #wp-block-search__input-1
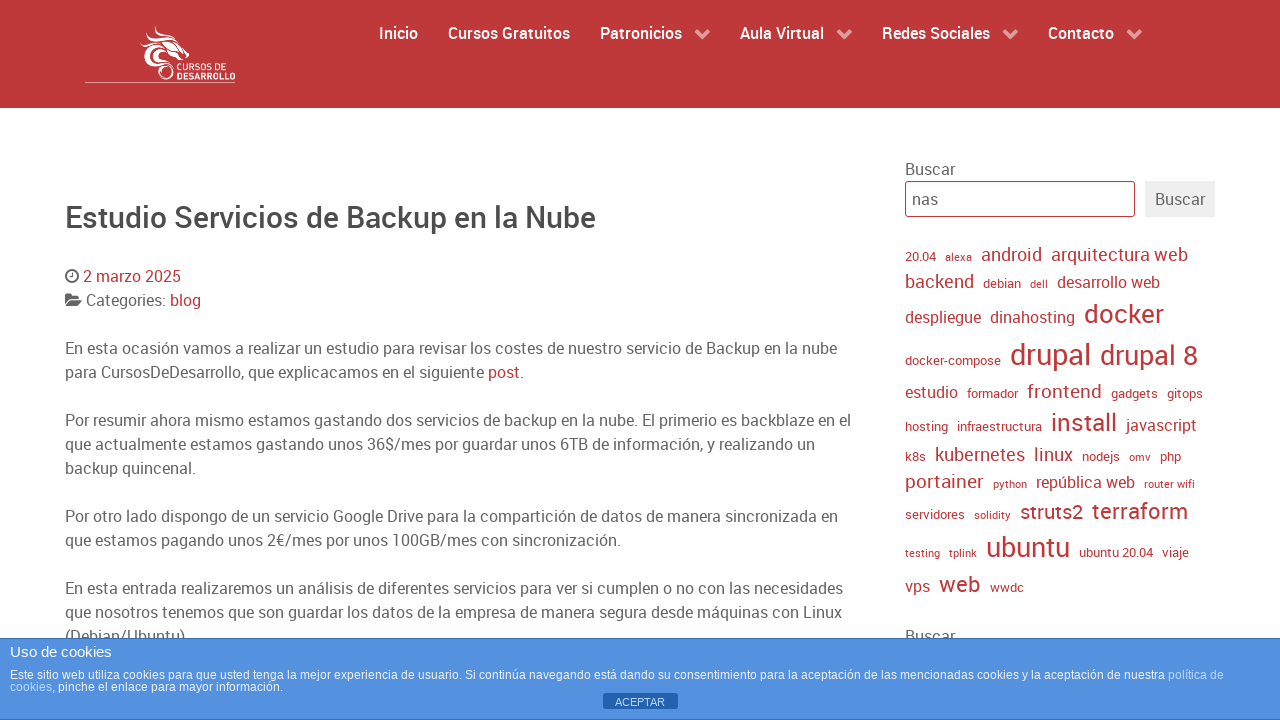

Clicked search button to submit search at (1180, 199) on button.wp-block-search__button.wp-element-button
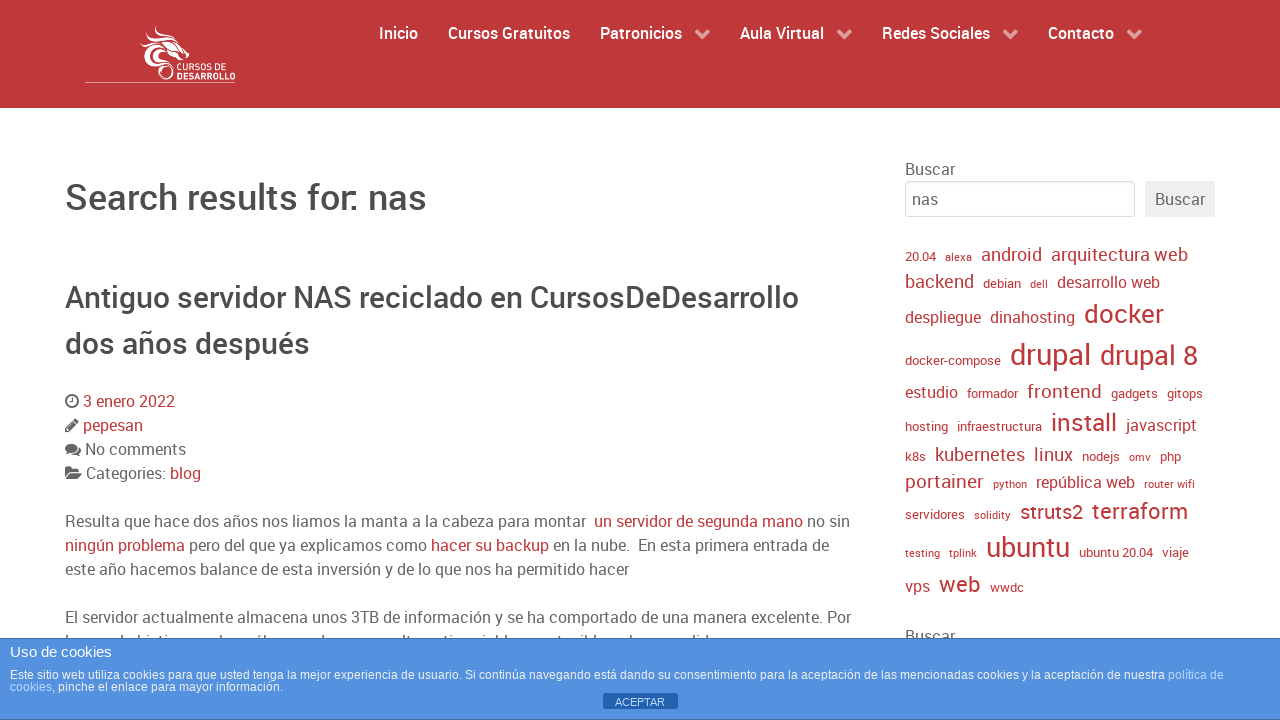

Search results page loaded with header visible
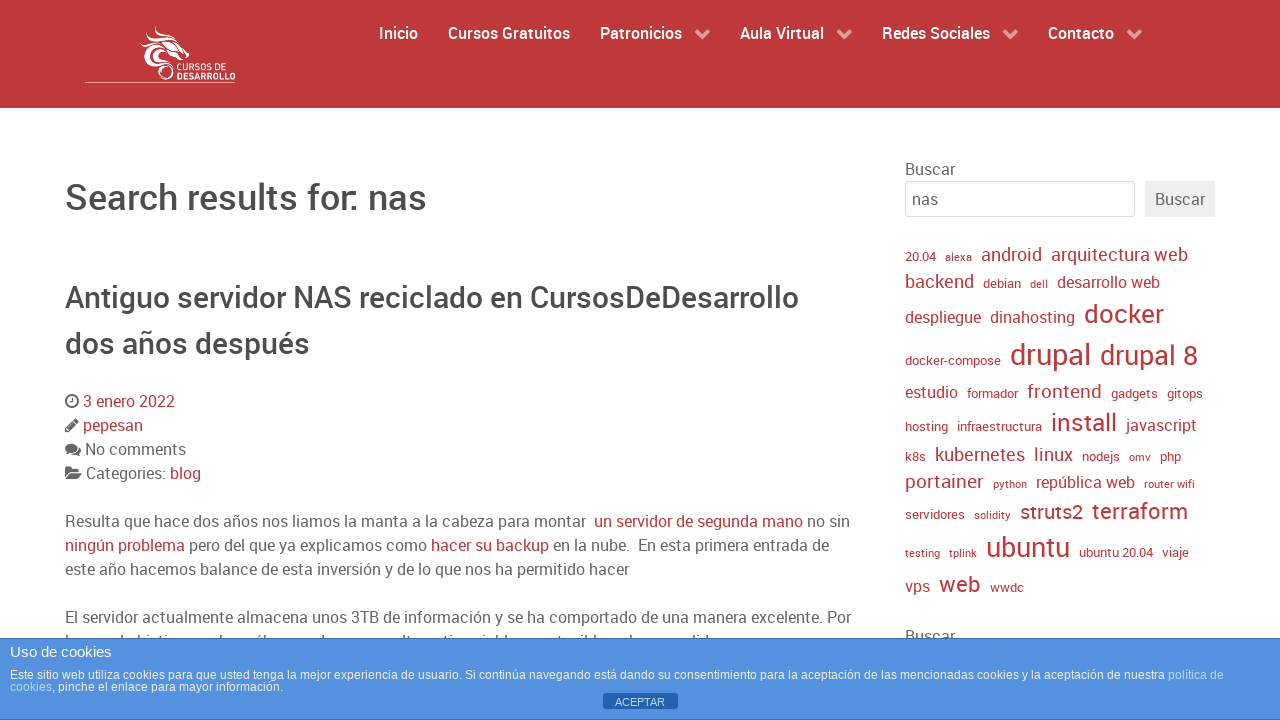

Retrieved header text: '
                                                    Search results for: nas
                                            '
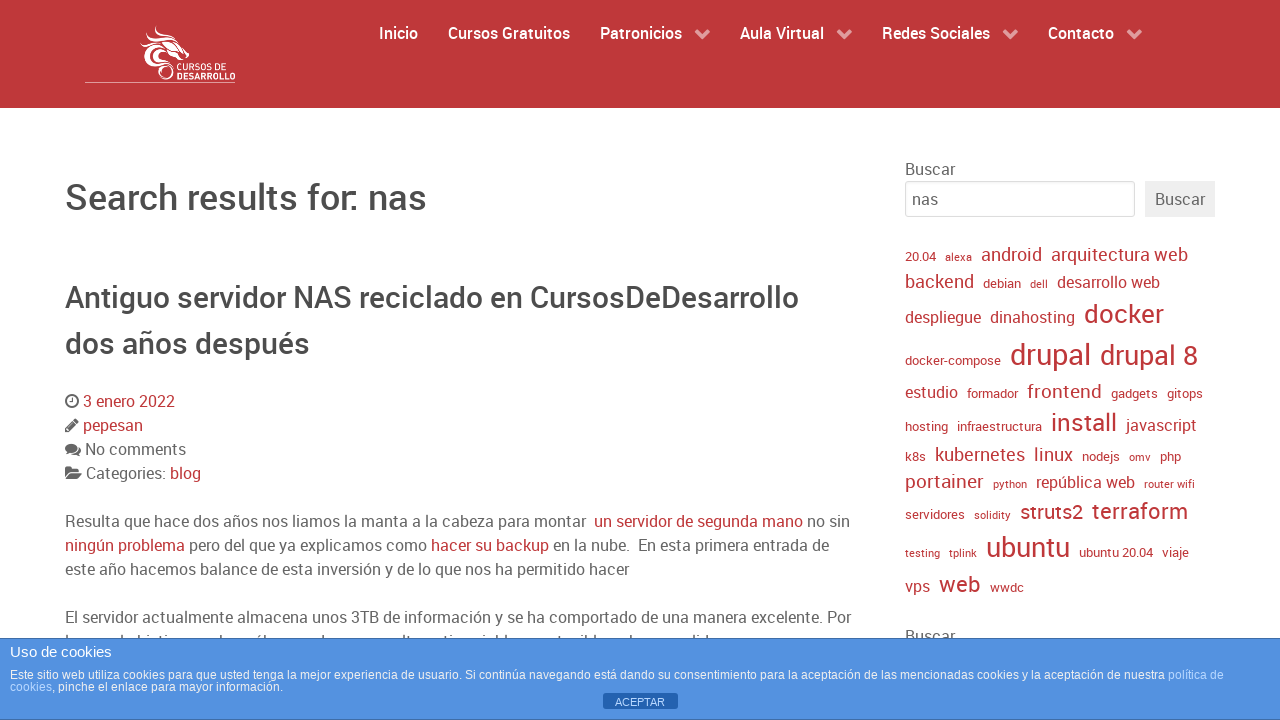

Verified search term 'nas' is present in search results header
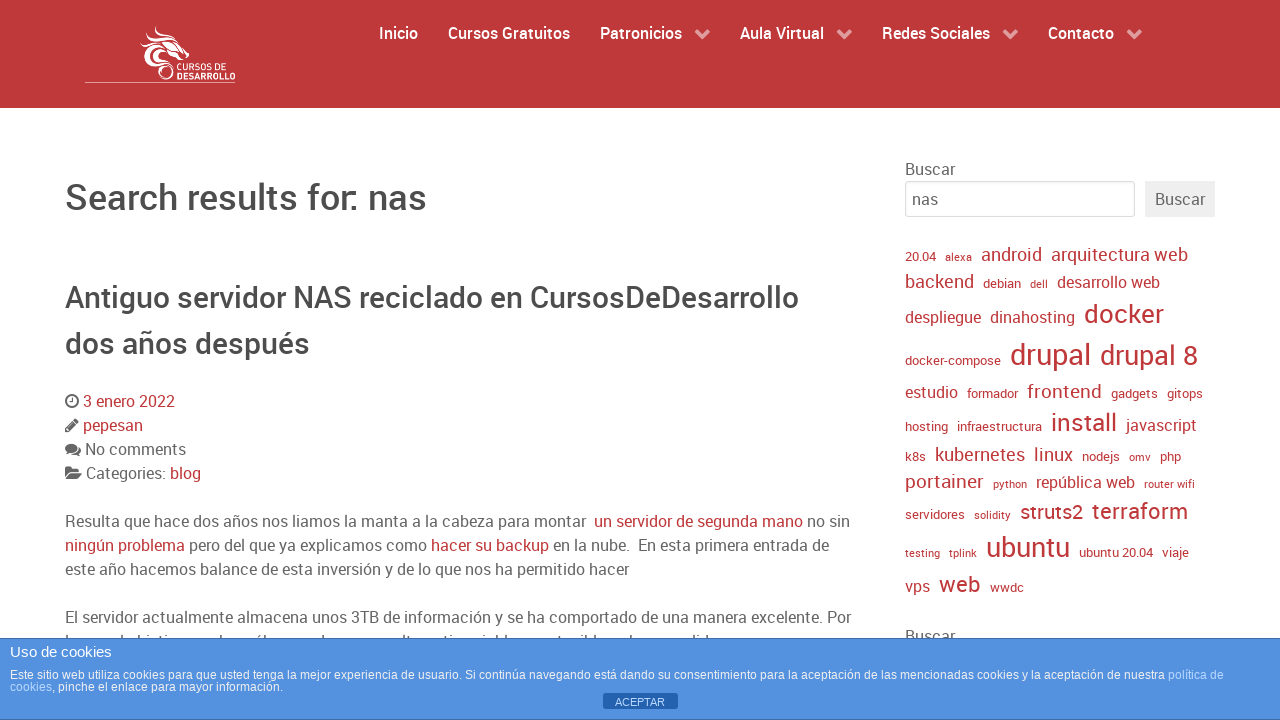

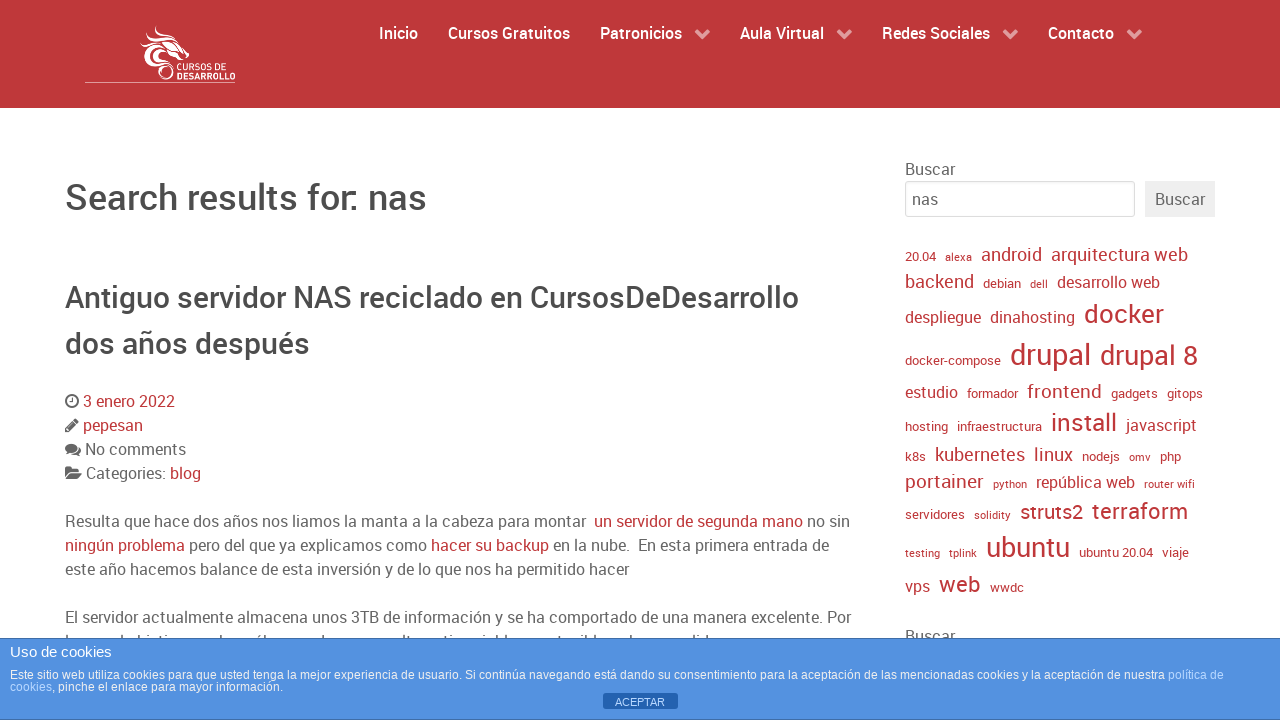